Tests frame handling by switching to an iframe and reading the text content of a heading element inside the frame.

Starting URL: https://demoqa.com/frames

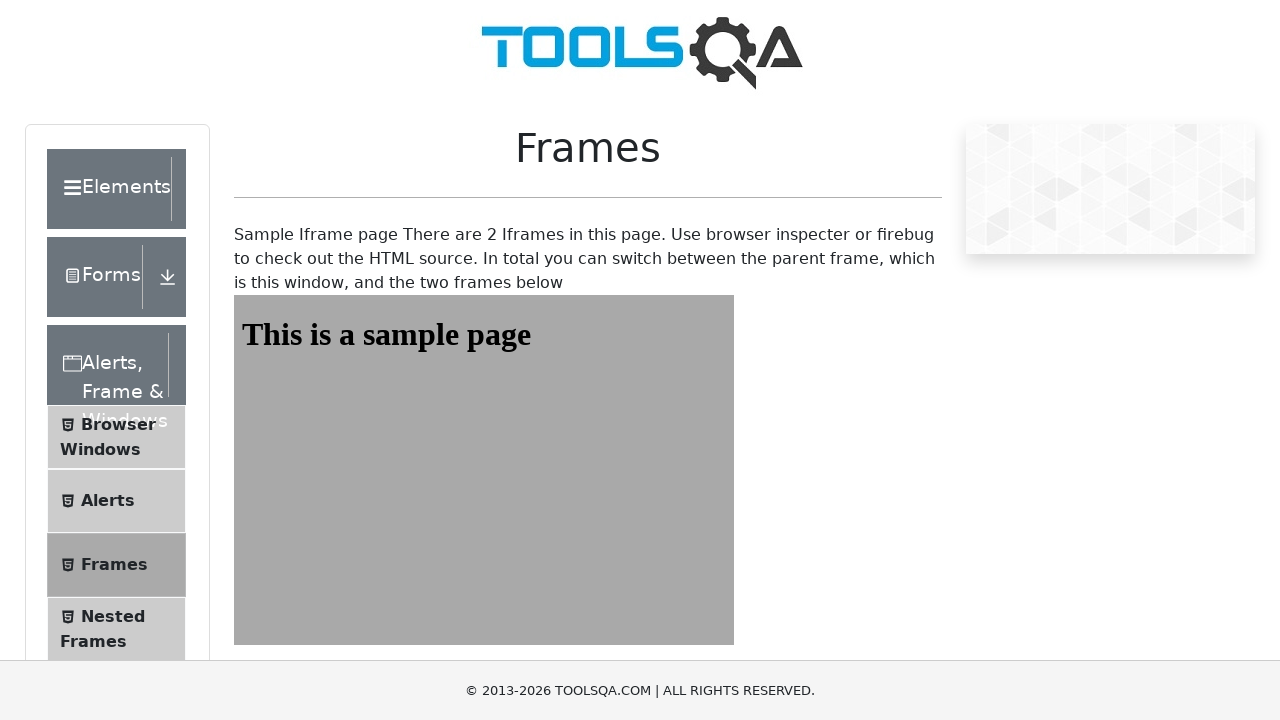

Navigated to https://demoqa.com/frames
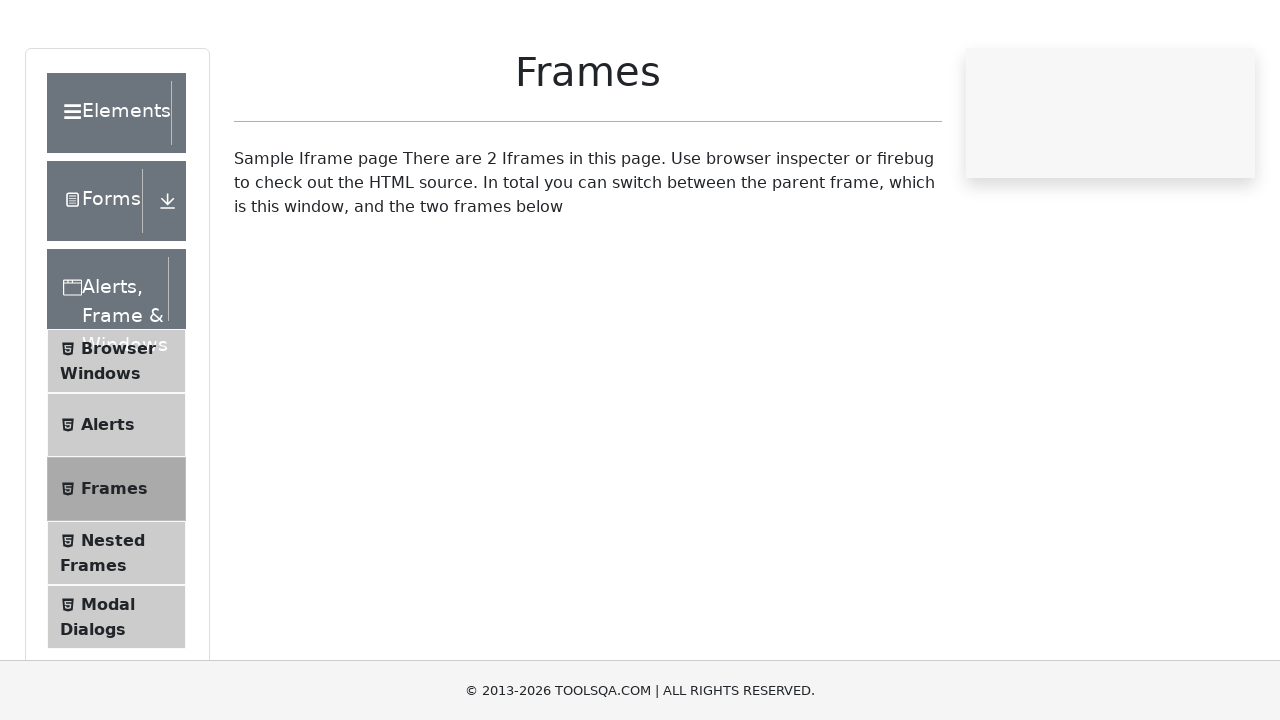

Located iframe with ID 'frame1'
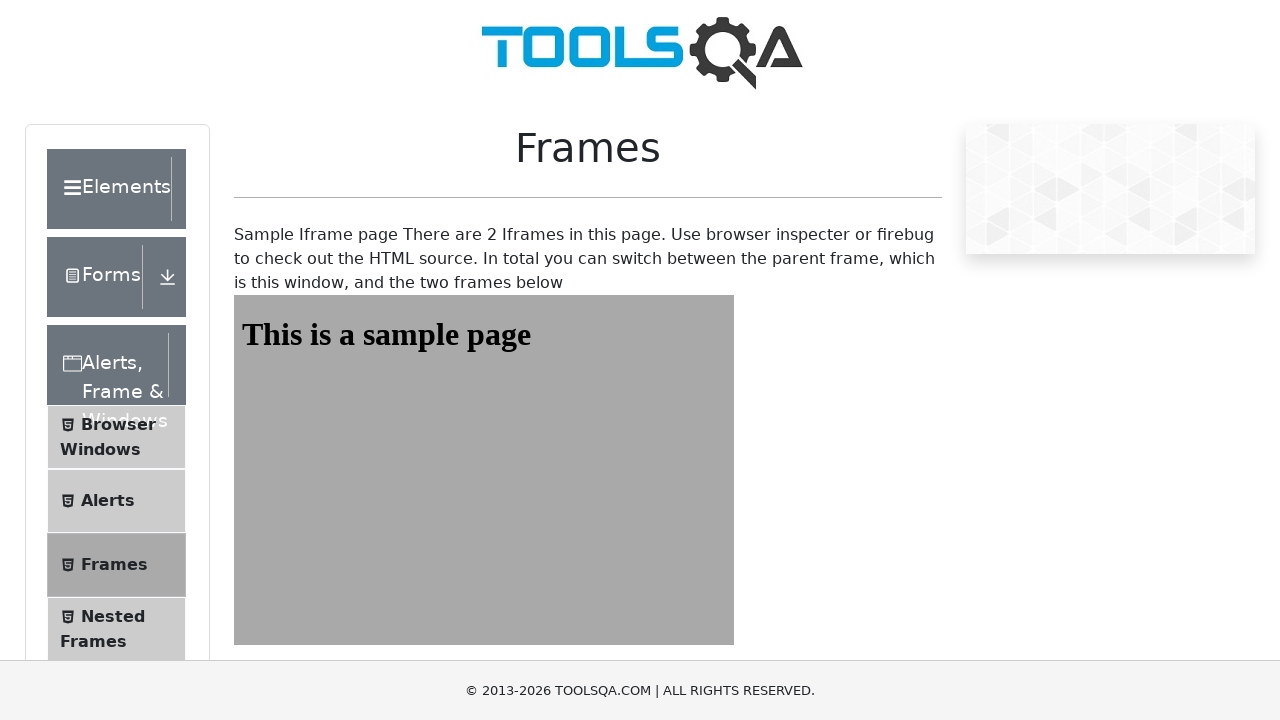

Retrieved heading text from iframe: 'This is a sample page'
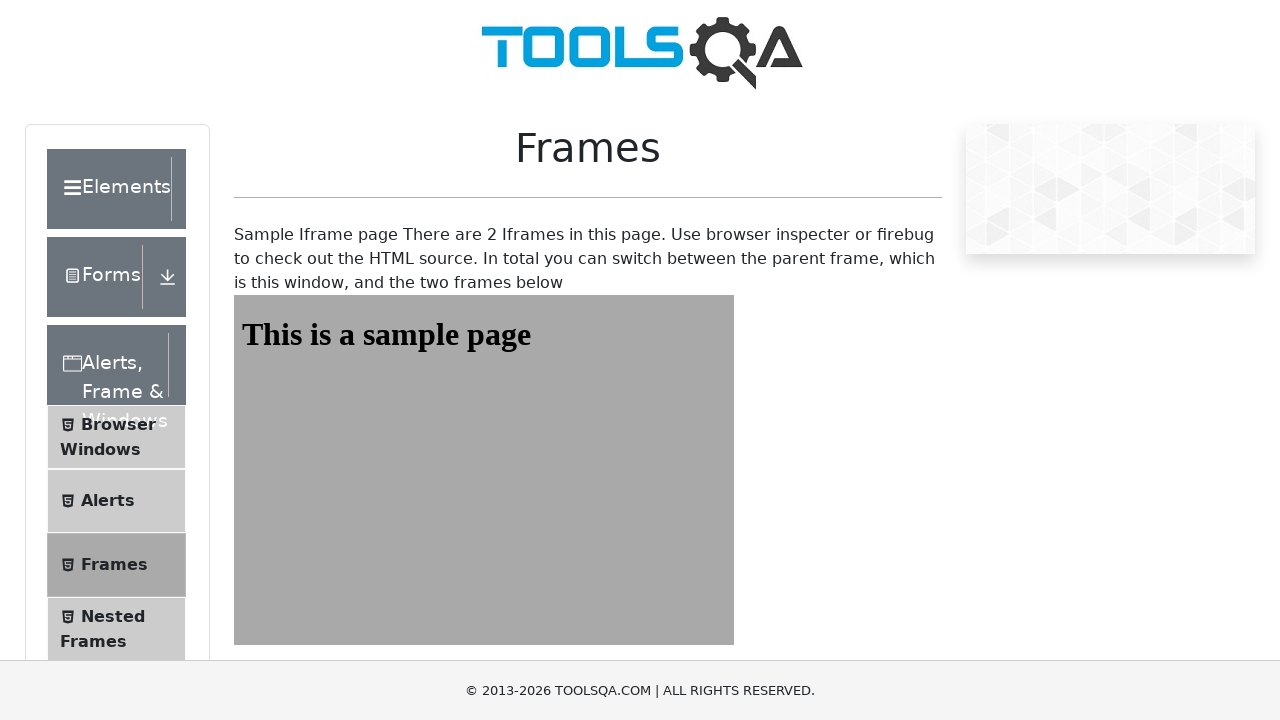

Verified heading text is not None
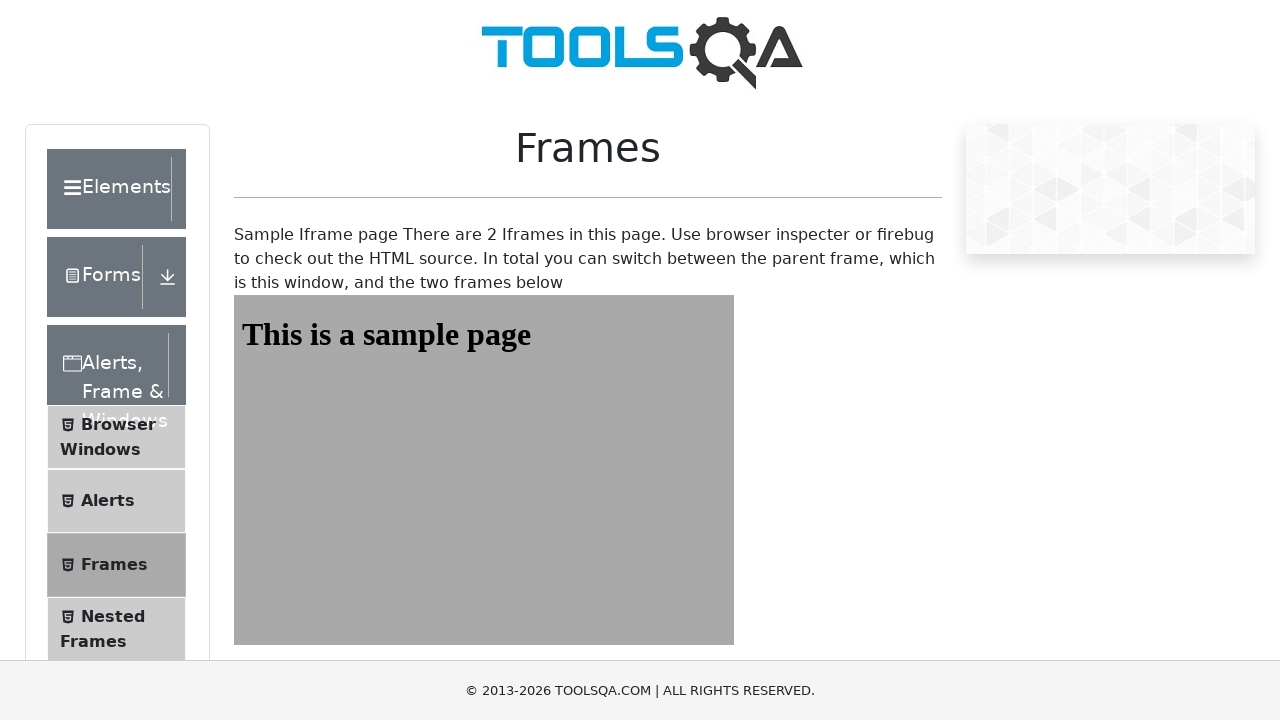

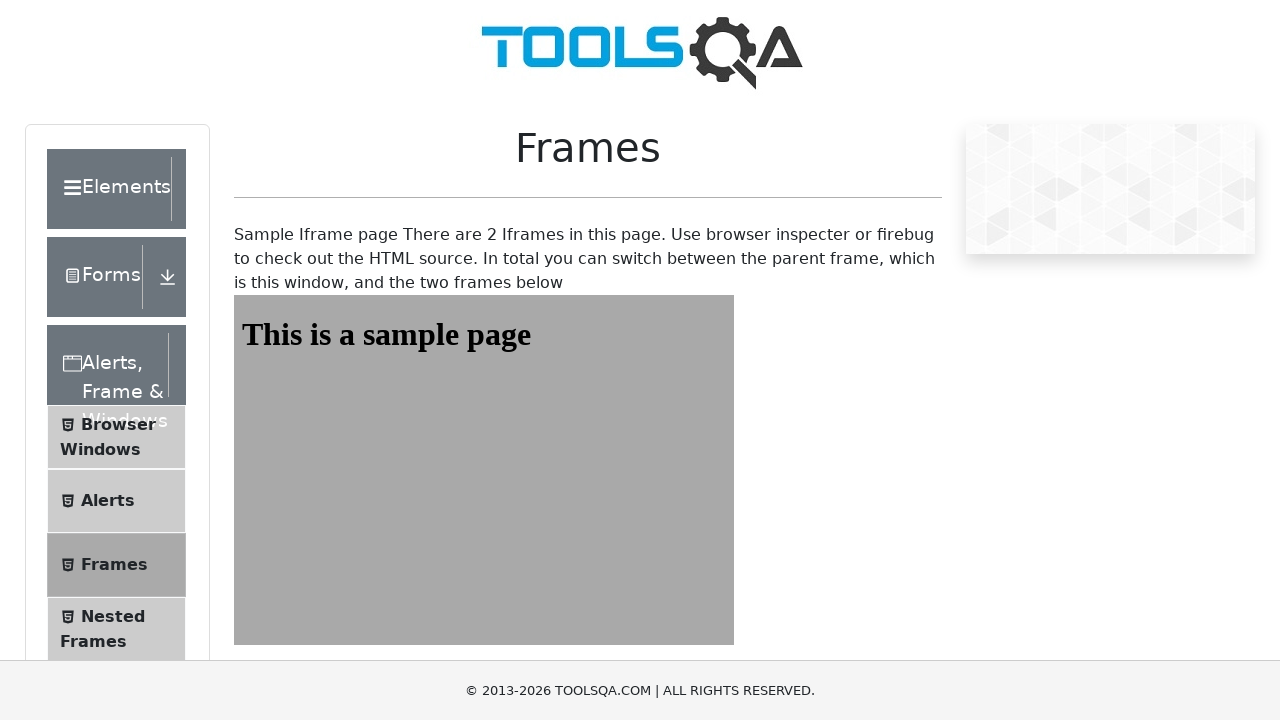